Navigates to testotomasyonu.com homepage and verifies the URL contains the expected domain name, then opens a new browser tab.

Starting URL: https://testotomasyonu.com

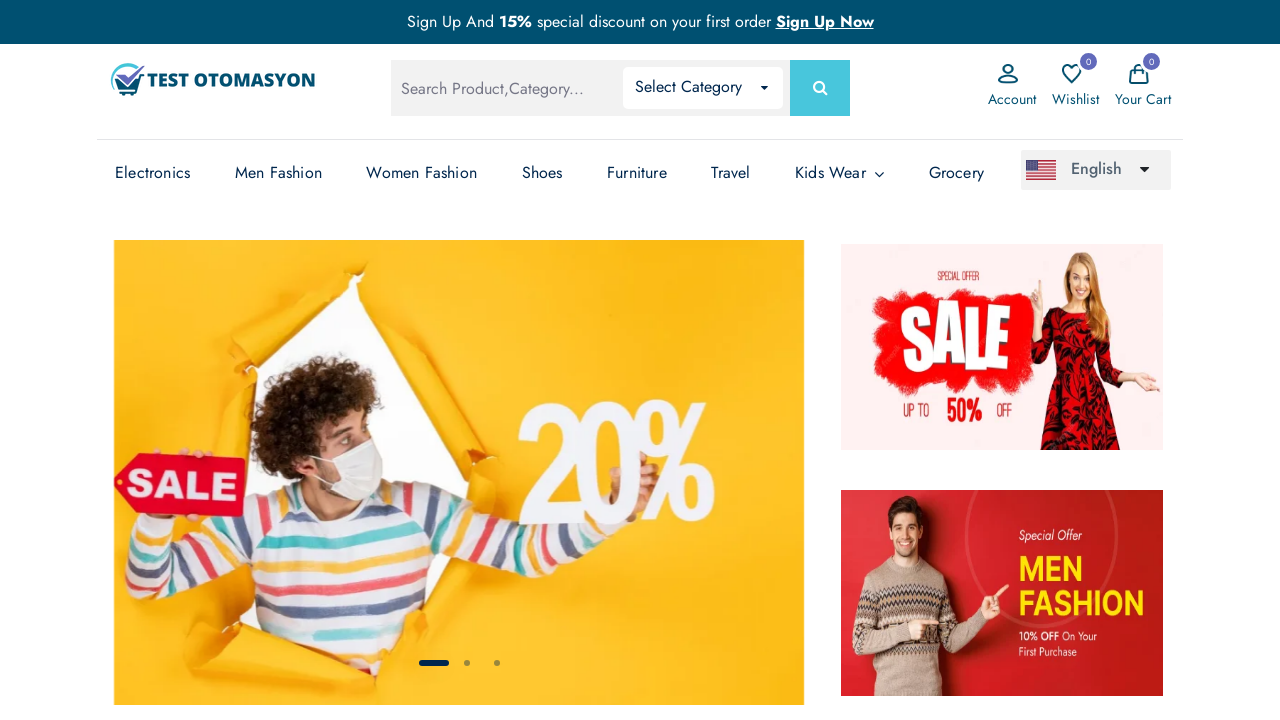

Verified URL contains 'testotomasyonu' domain
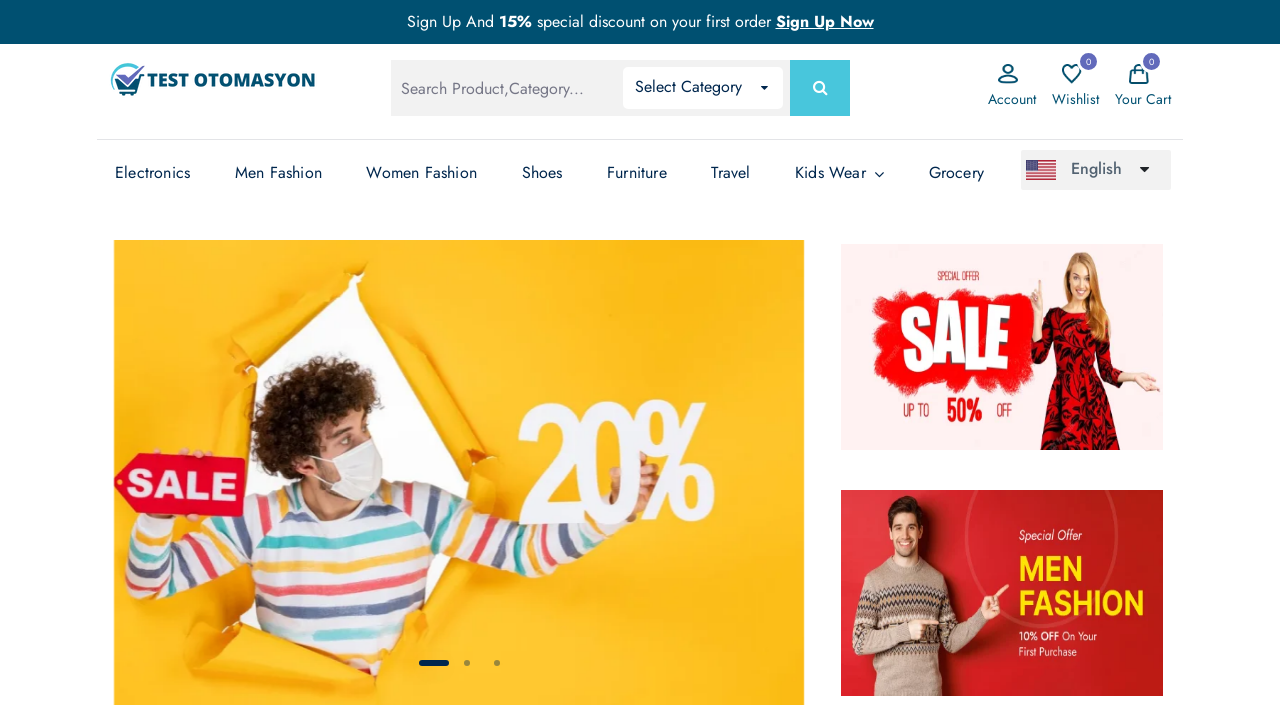

Opened a new browser tab
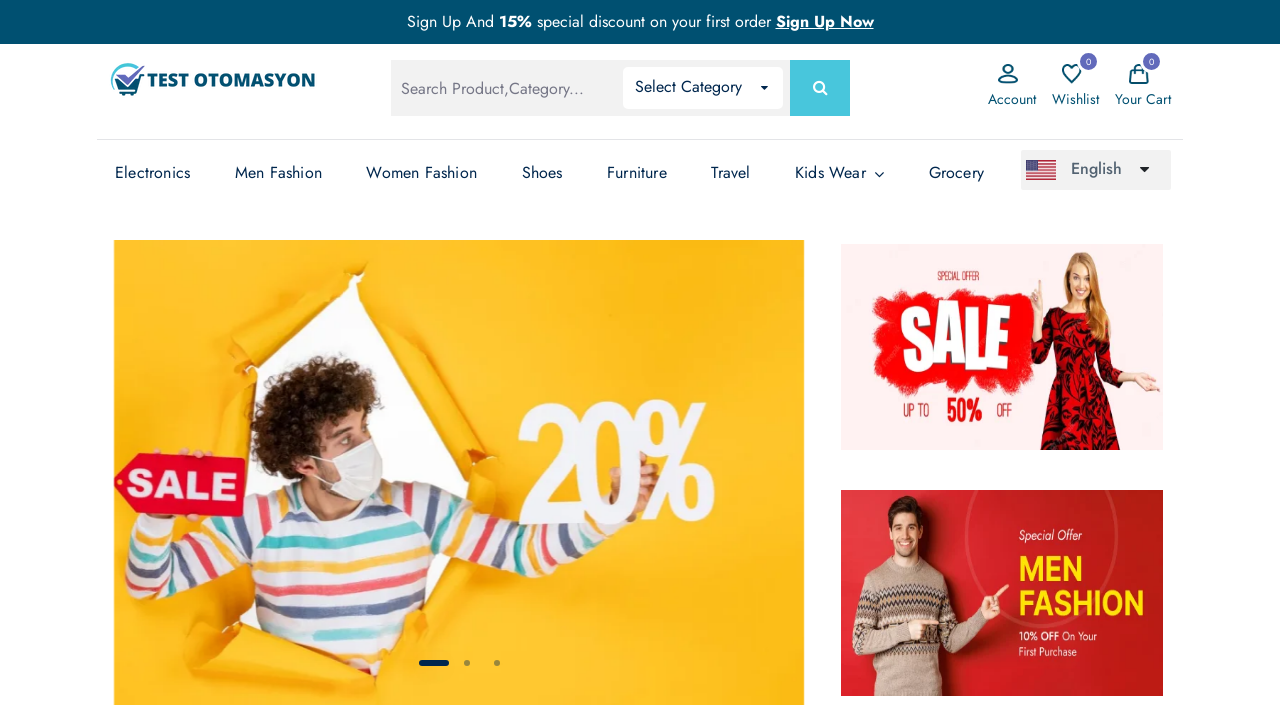

Switched back to original page
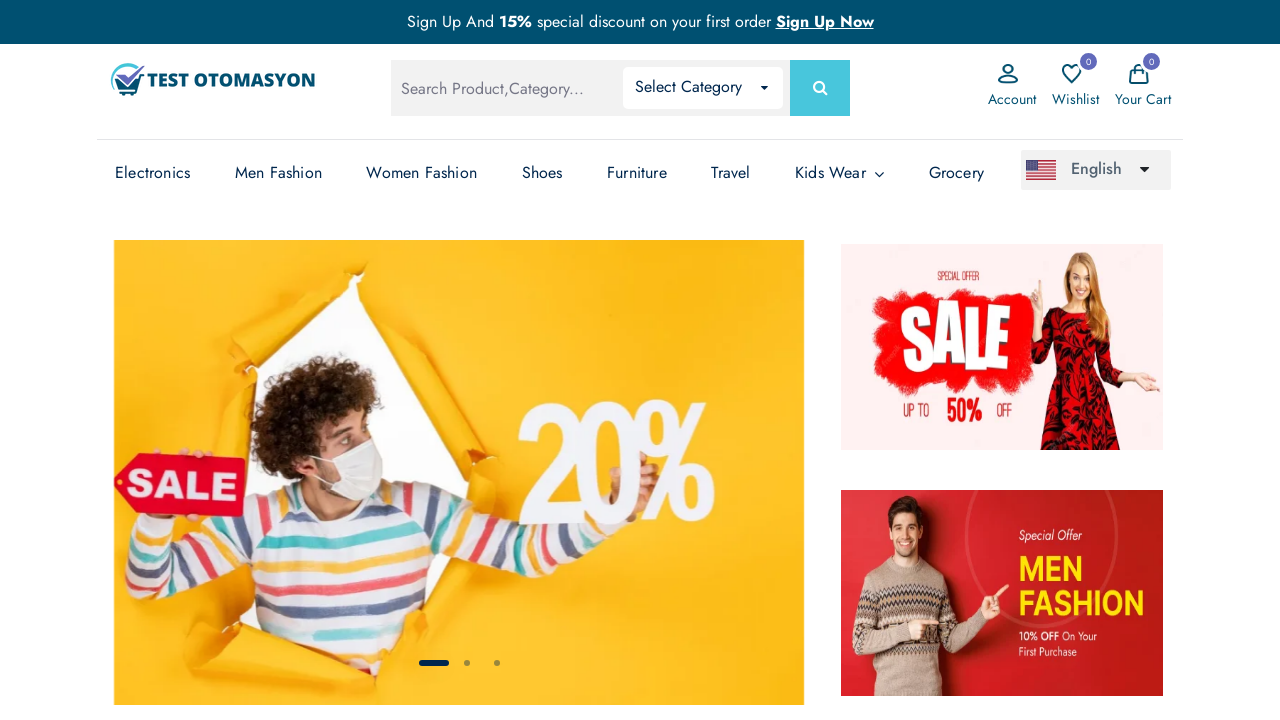

Verified original page still contains 'testotomasyonu' in URL
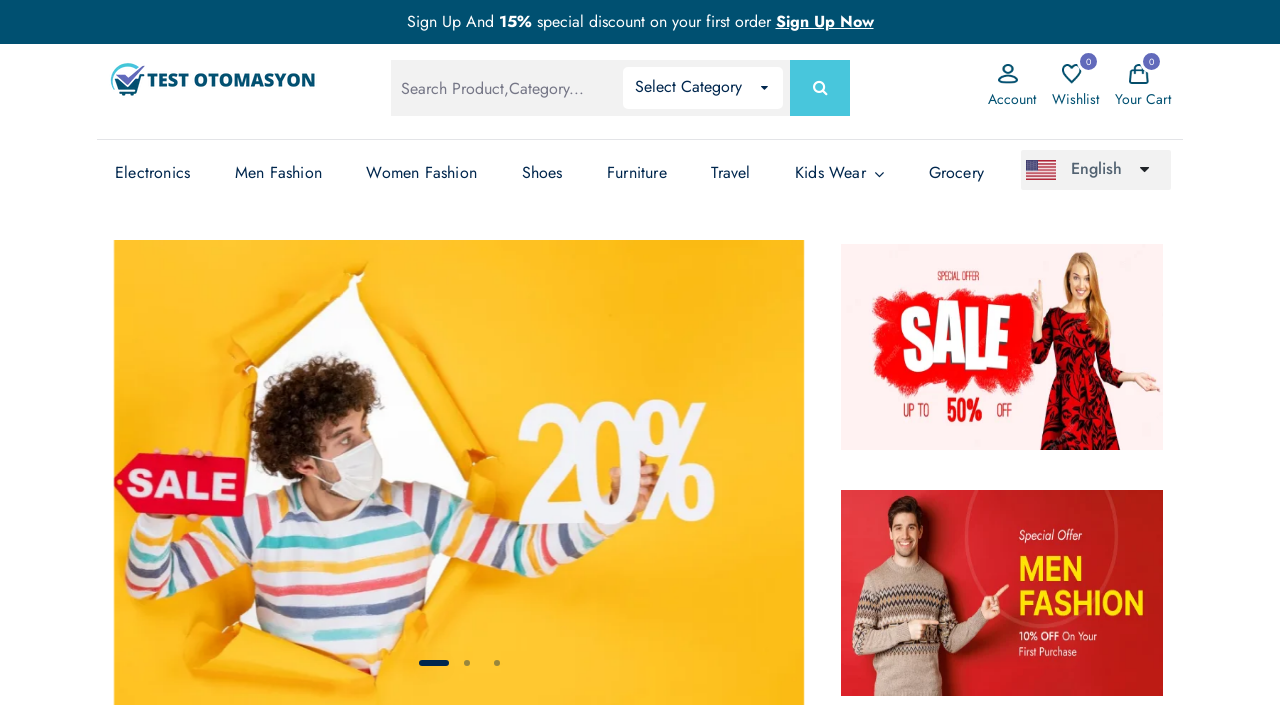

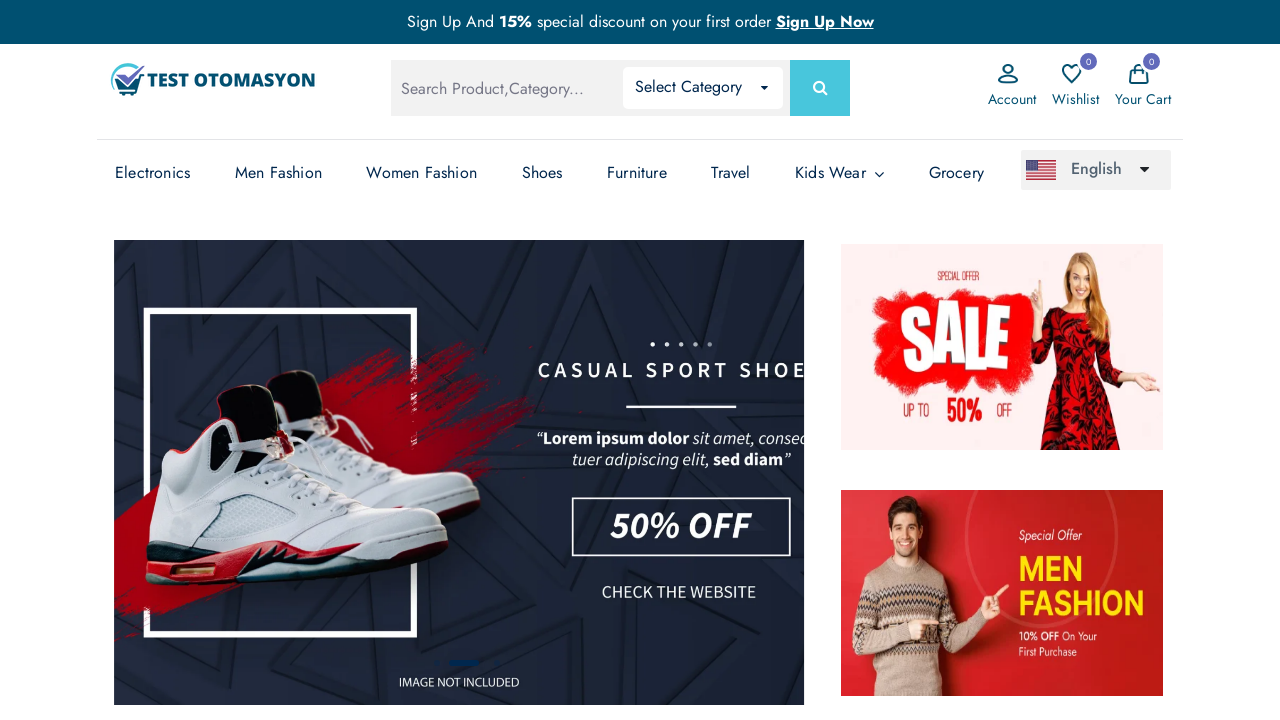